Tests drag and drop functionality by dragging a draggable element and dropping it onto a droppable target element

Starting URL: https://testautomationpractice.blogspot.com/

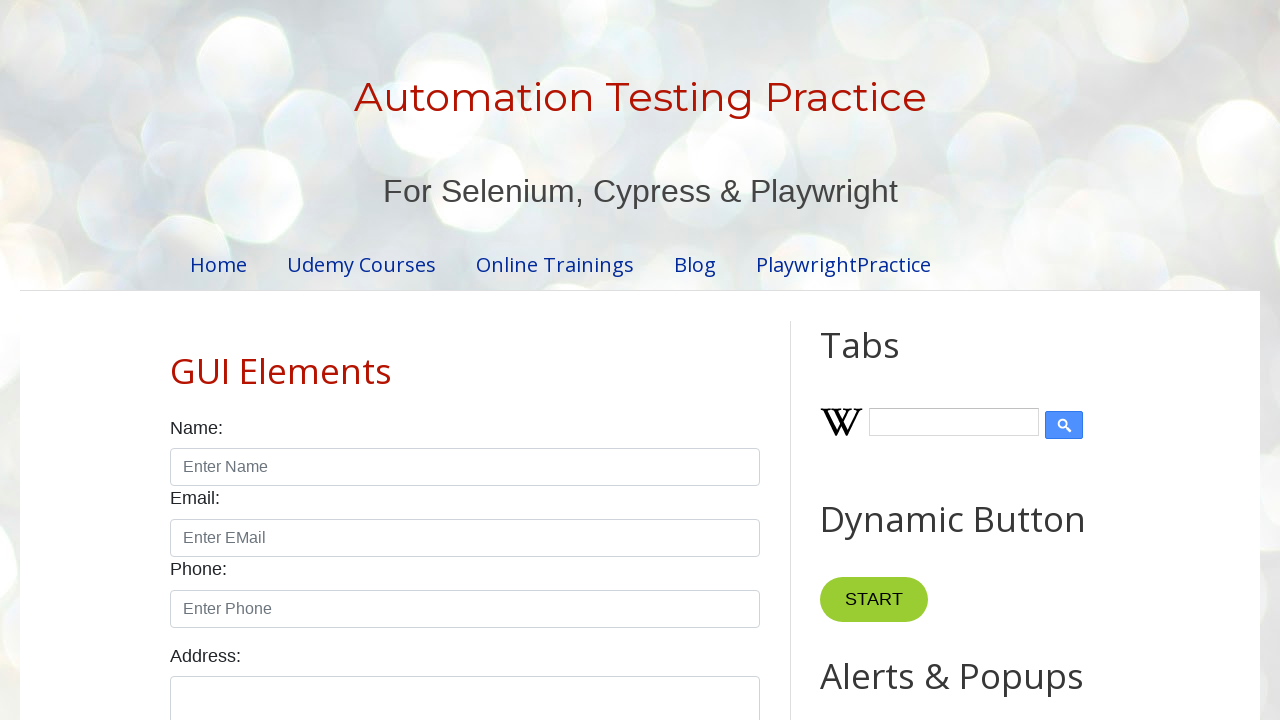

Located draggable source element with id='draggable'
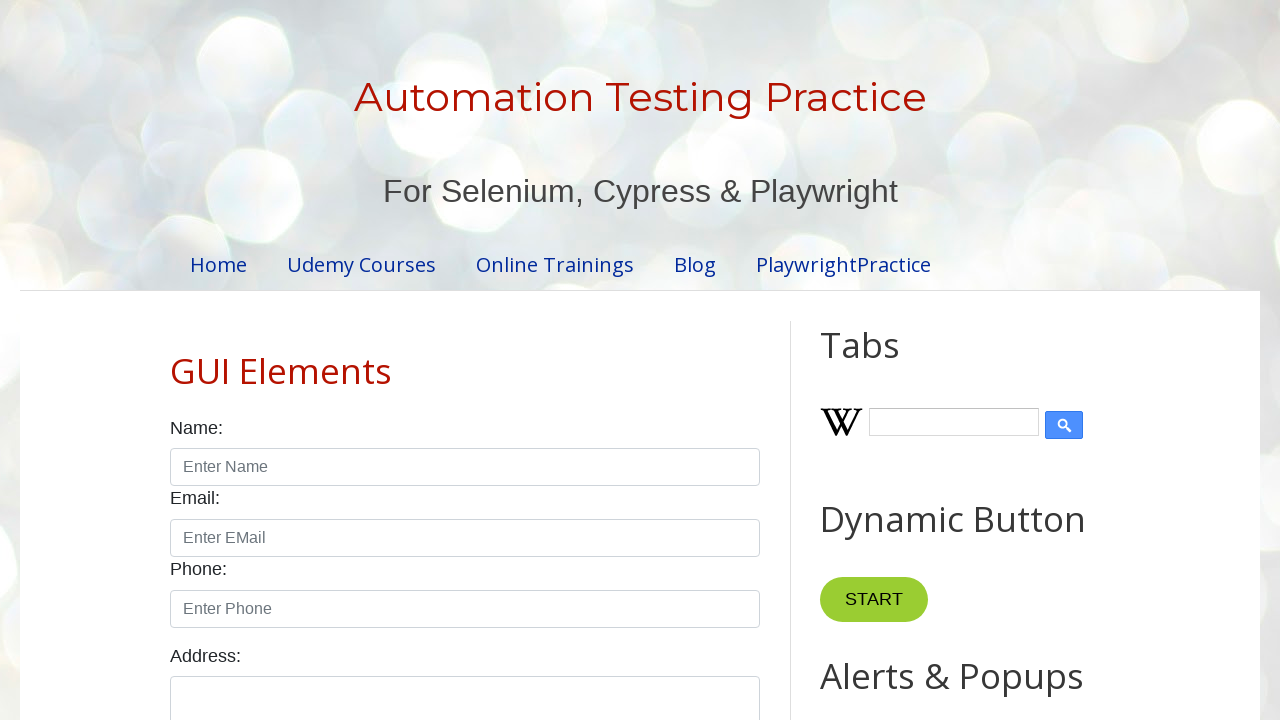

Located droppable target element with id='droppable'
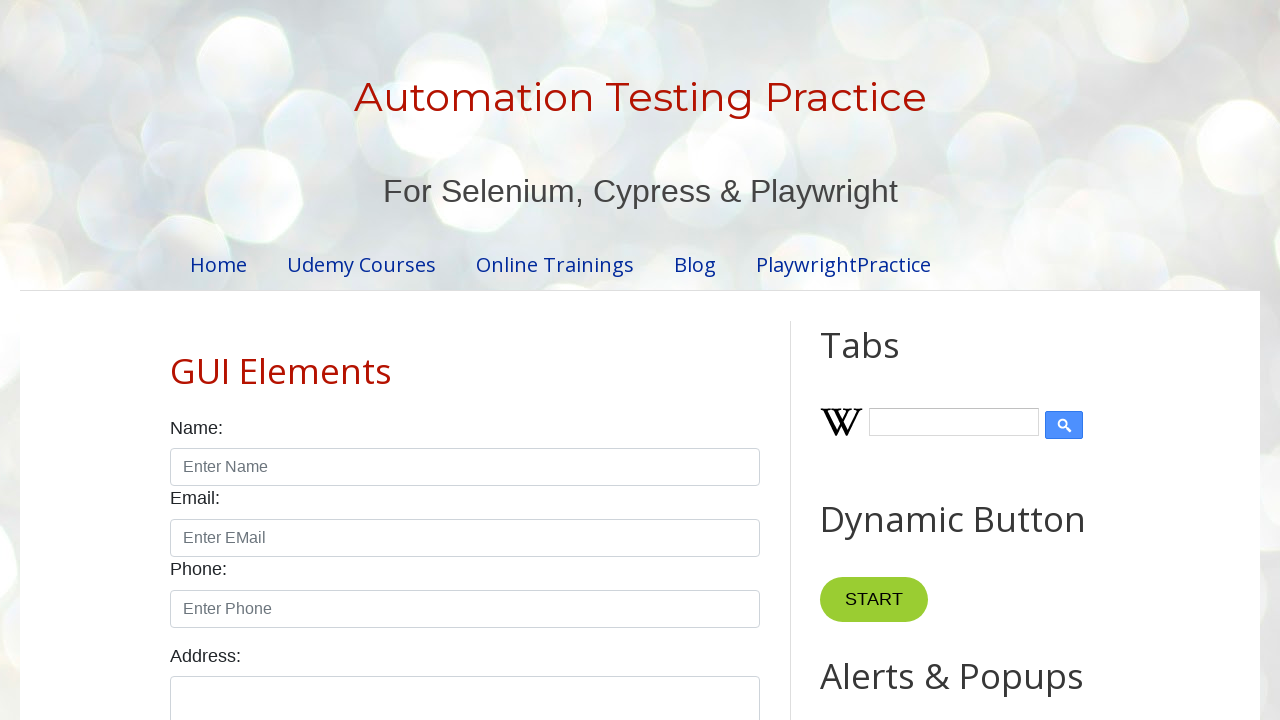

Performed drag and drop of source element onto target element at (1015, 386)
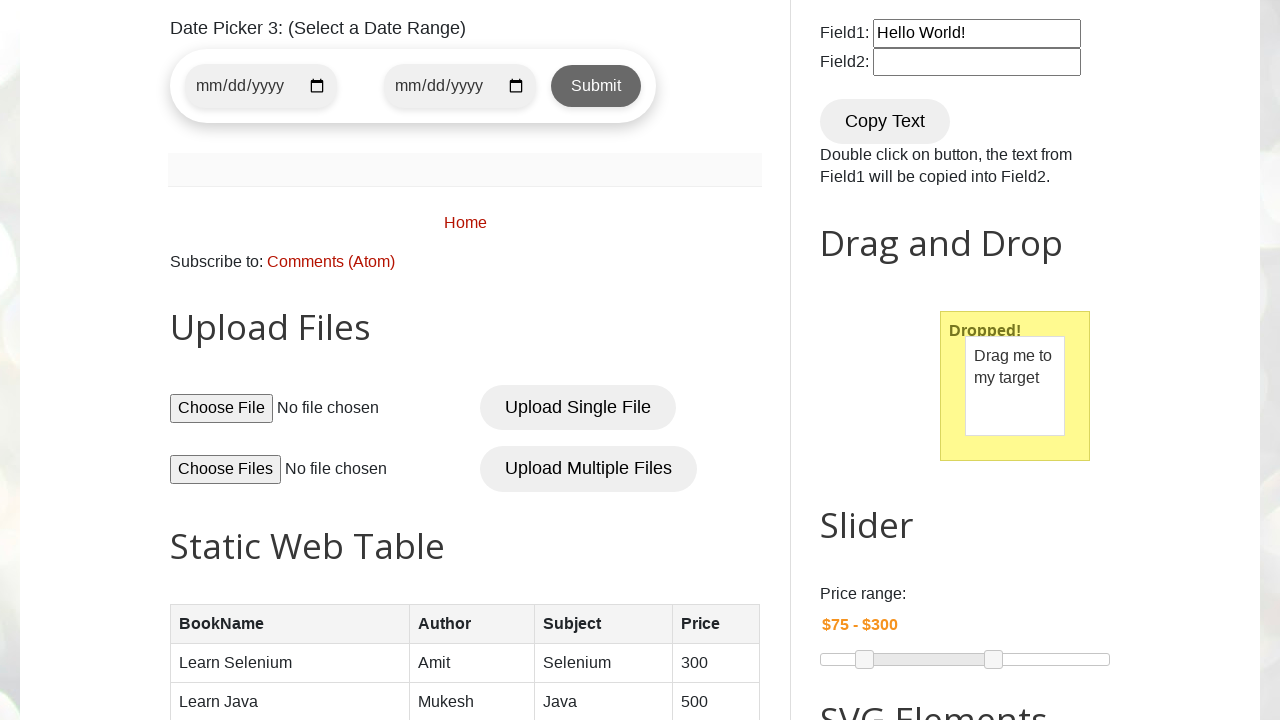

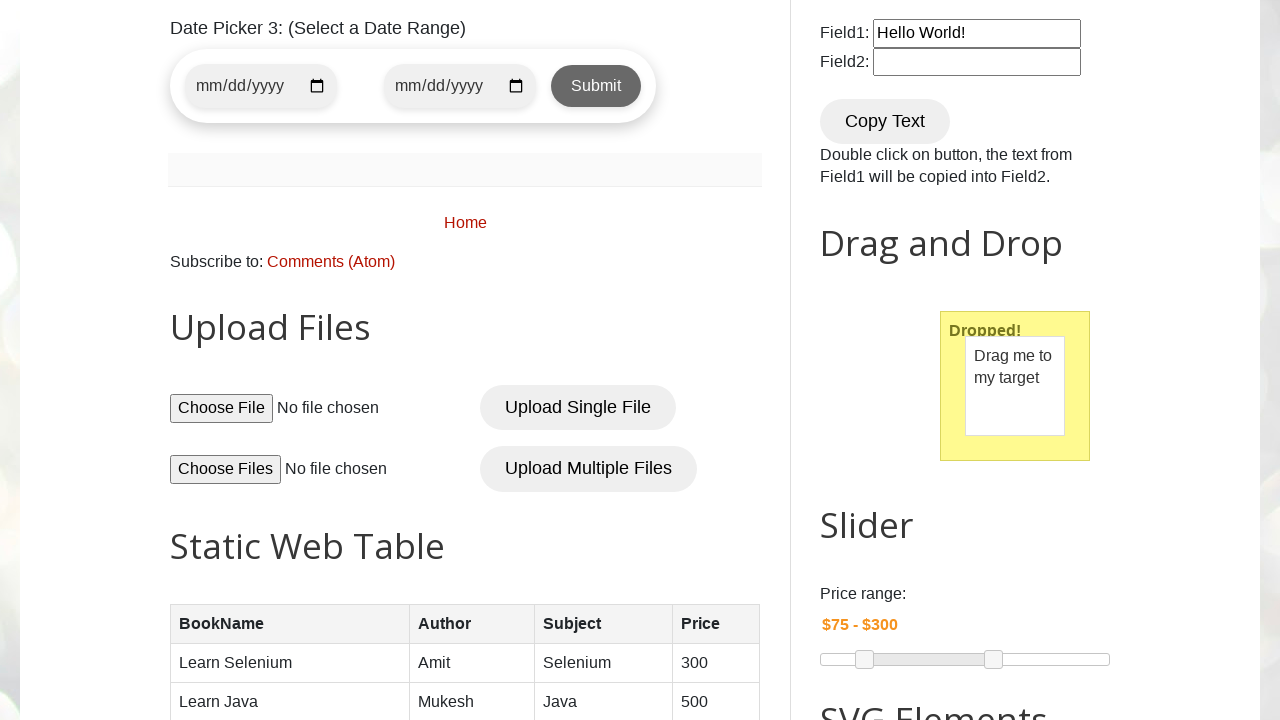